Searches for a product, views search results, and adds item to cart

Starting URL: https://www.bigbasket.com/

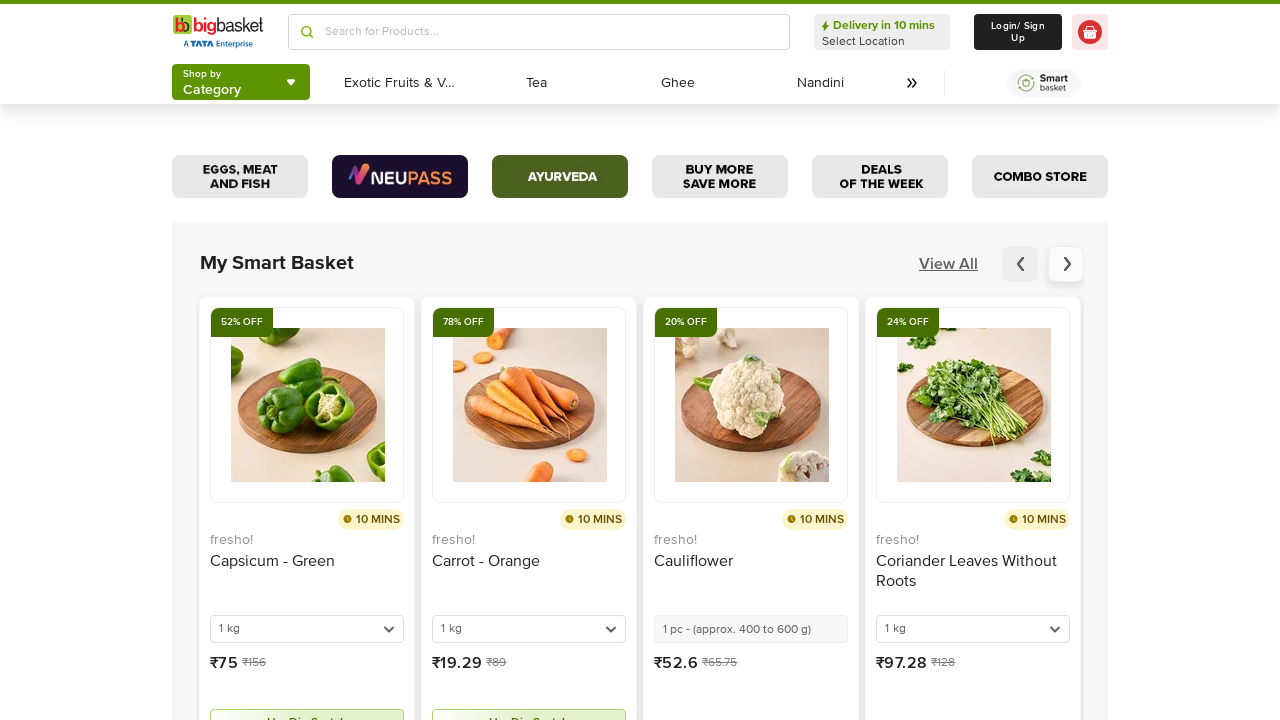

Clicked on search input field at (557, 32) on (//input[@type='text'])[2]
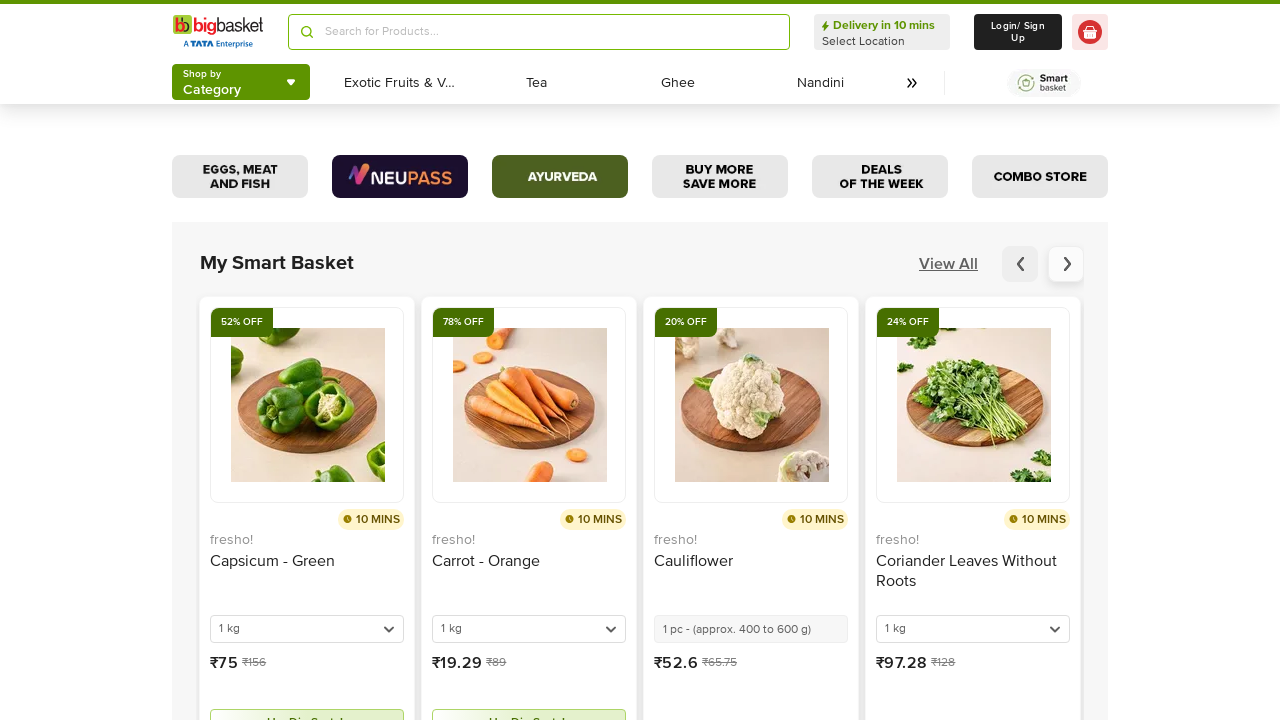

Typed 'Monster Truck' into search field on (//input[@type='text'])[2]
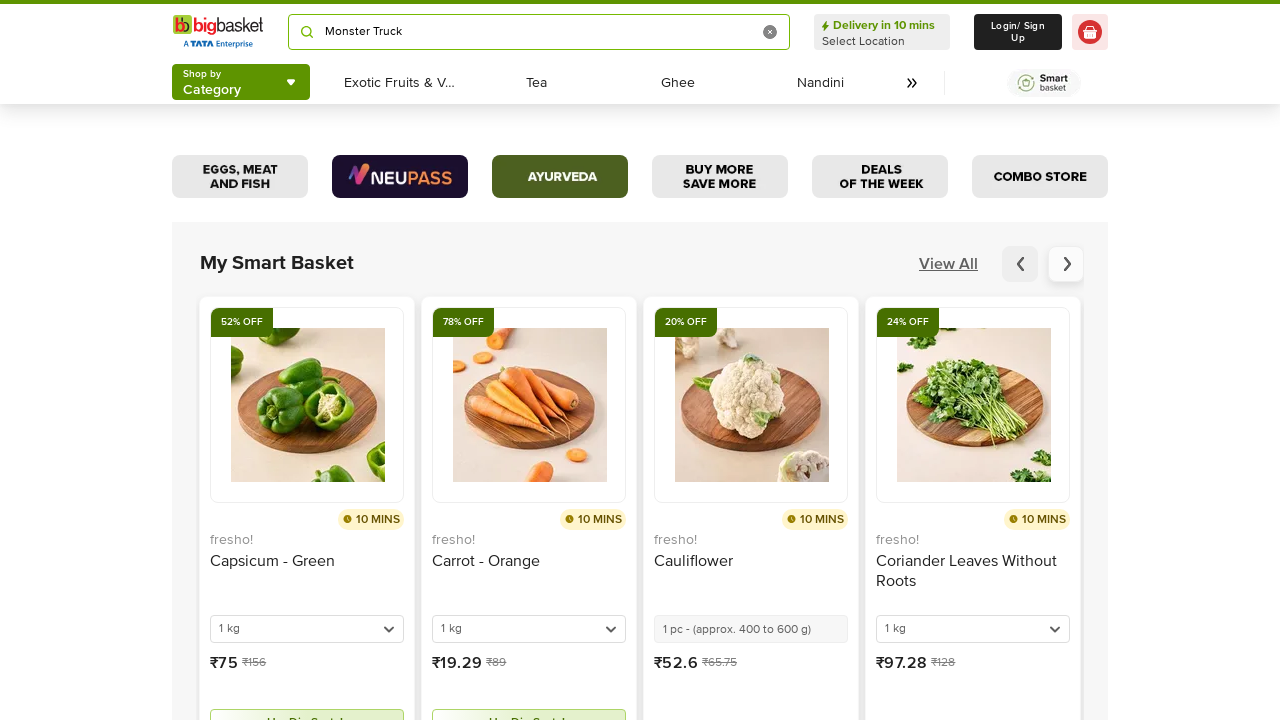

Clicked 'View all search results' link at (539, 478) on xpath=//a[text()='View all search results']
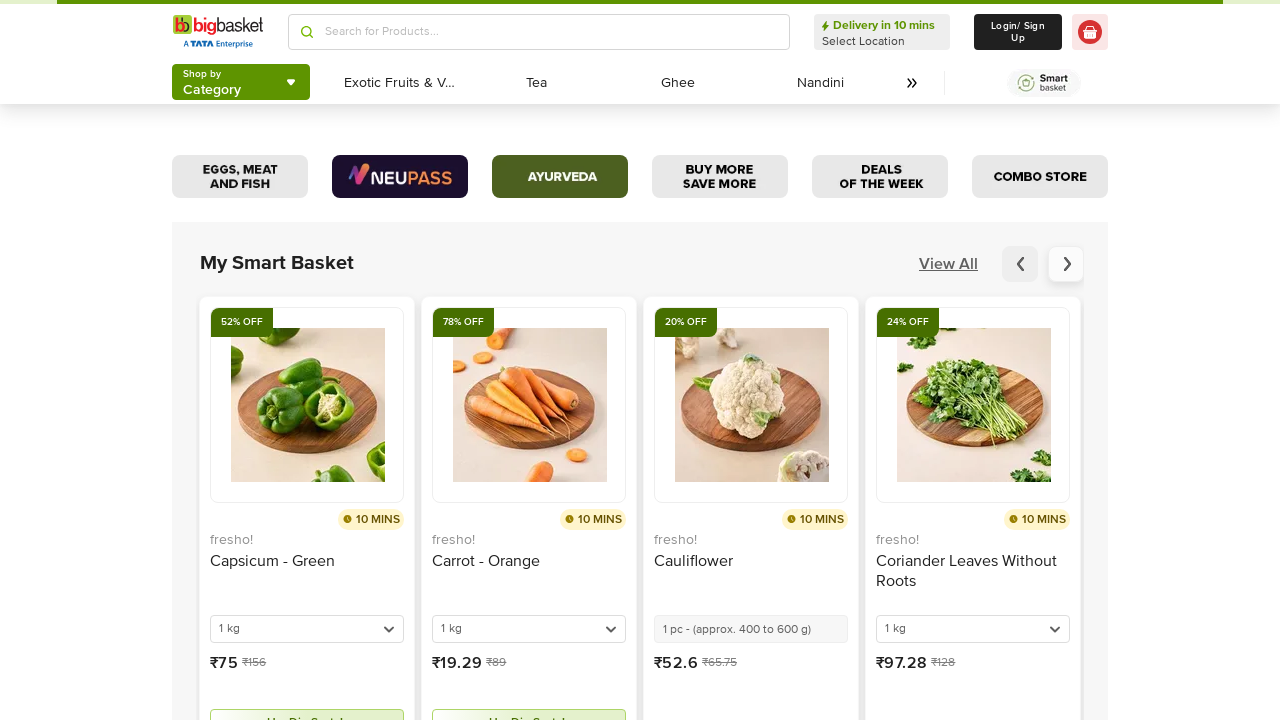

Added third product to cart at (328, 360) on (//button[@color='rossoCorsa'])[3]
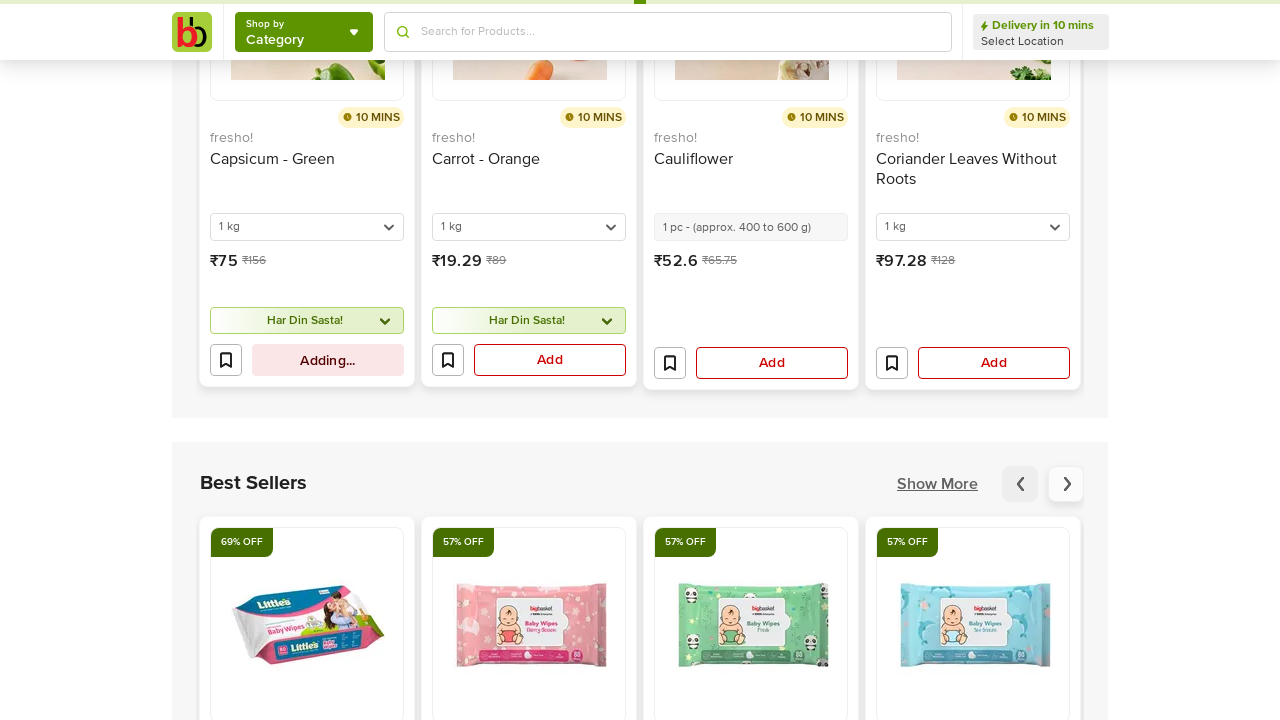

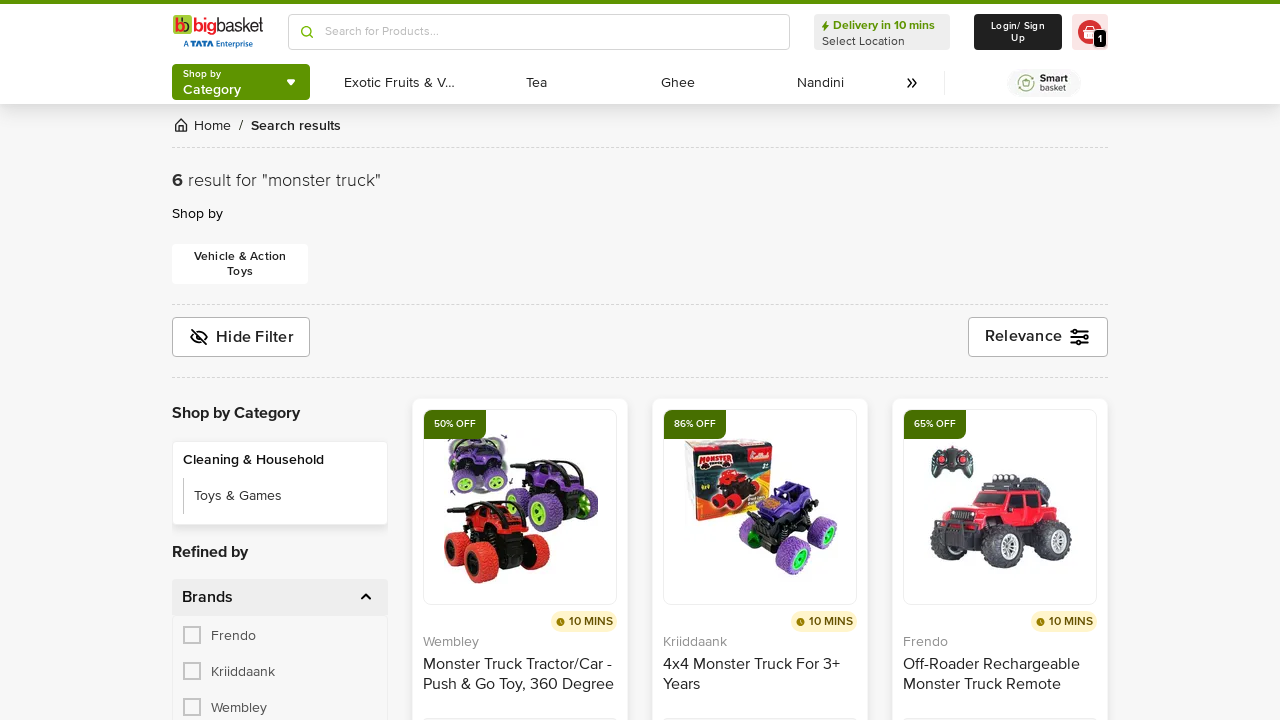